Tests navigation by clicking the "Get started" link and verifying it navigates to the intro page

Starting URL: https://playwright.dev/

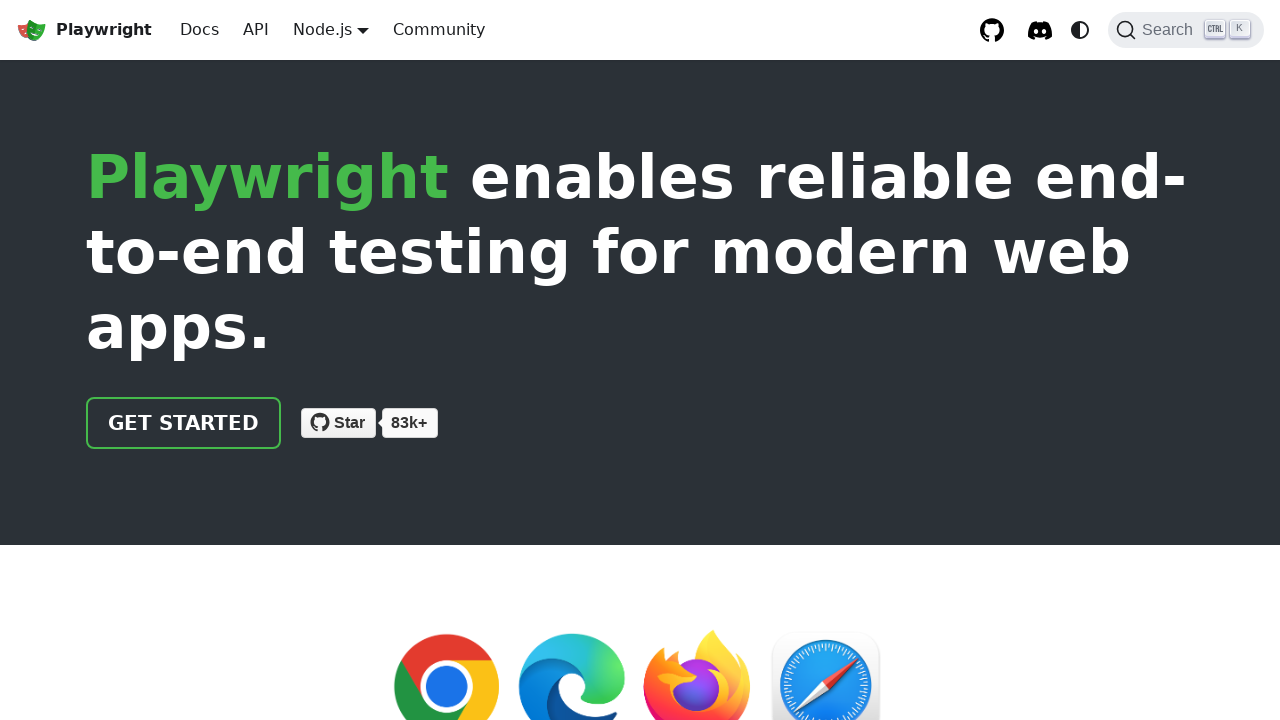

Navigated to https://playwright.dev/
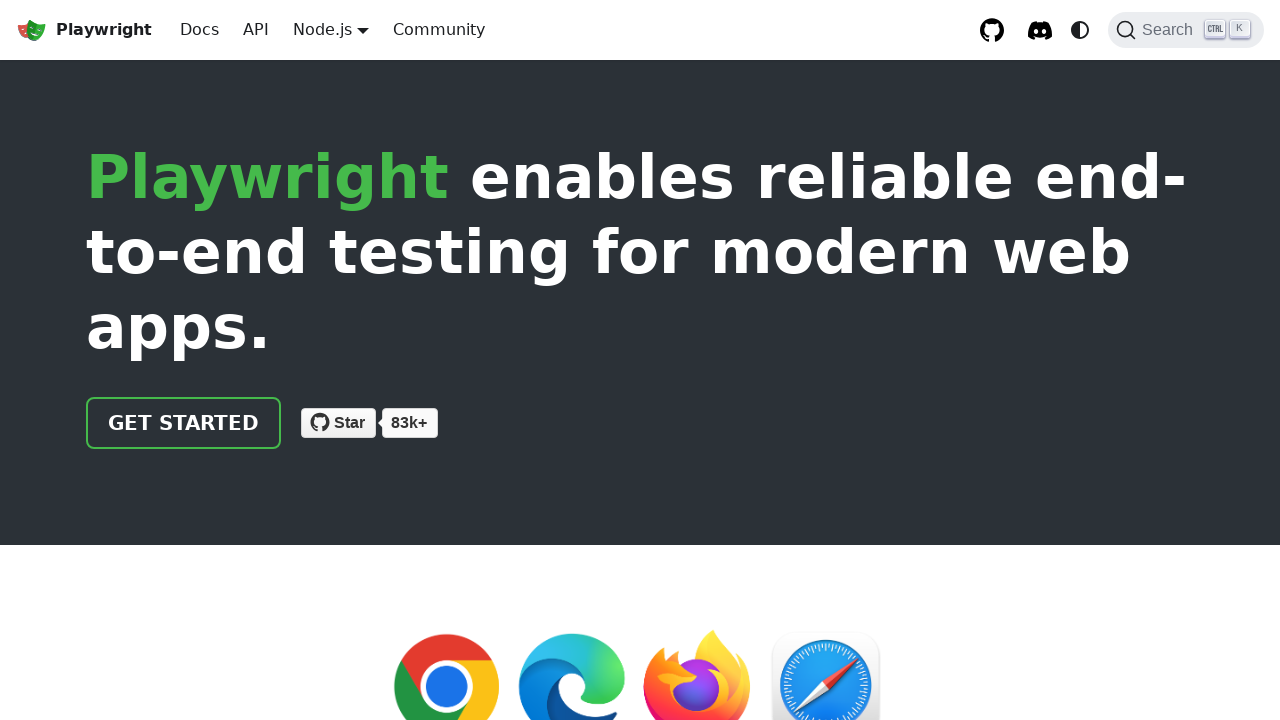

Clicked the 'Get started' link at (184, 423) on internal:role=link[name="Get started"i]
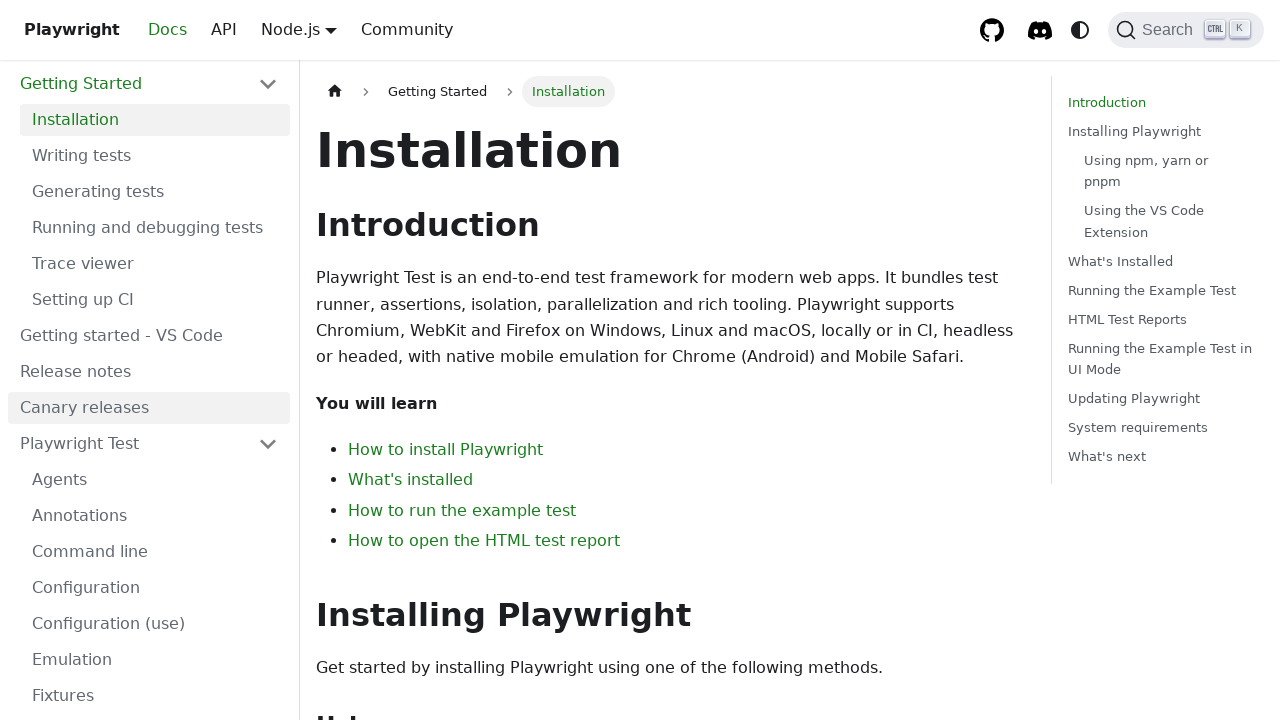

Verified that page URL contains 'intro'
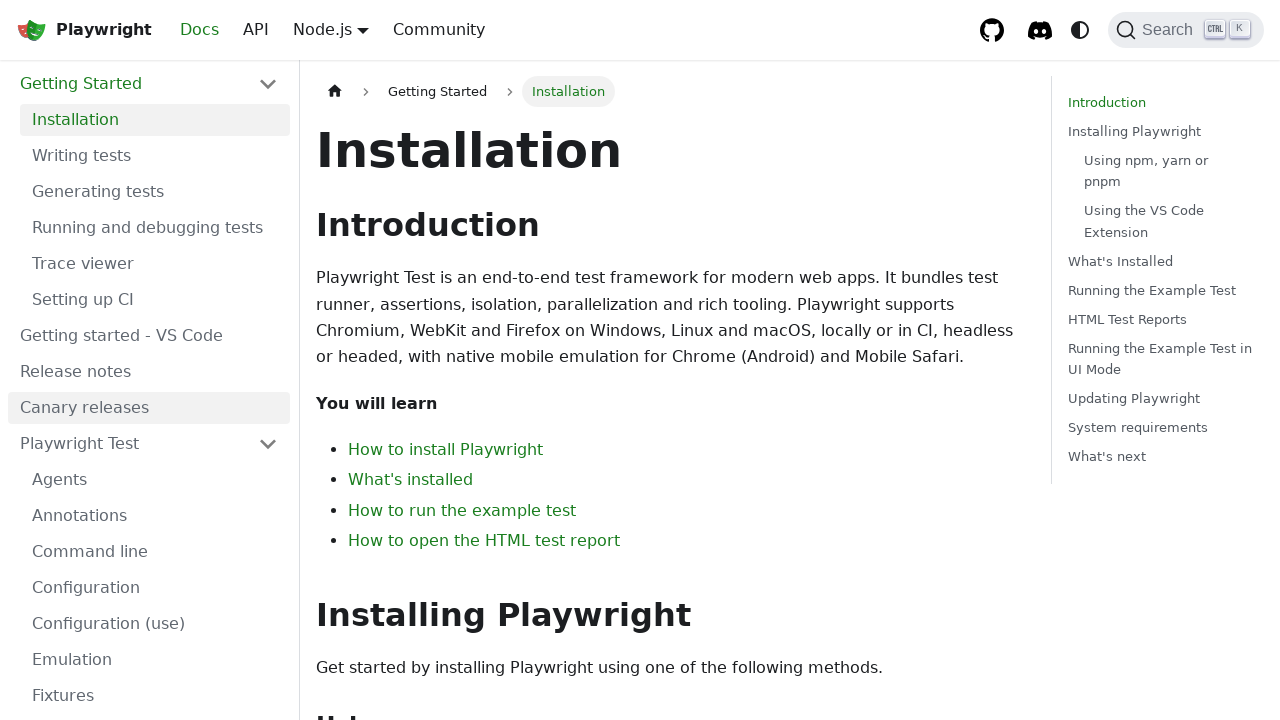

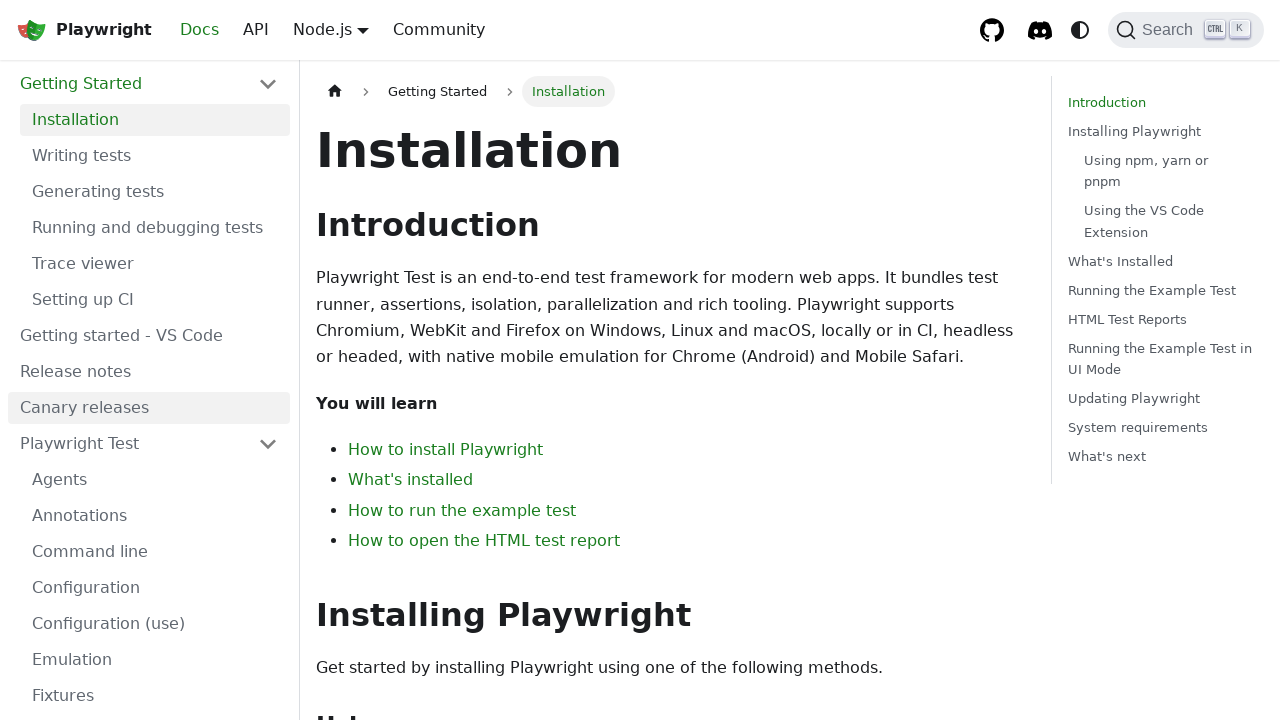